Tests sorting the Due column in table 2 using semantic class selectors for better cross-browser compatibility

Starting URL: http://the-internet.herokuapp.com/tables

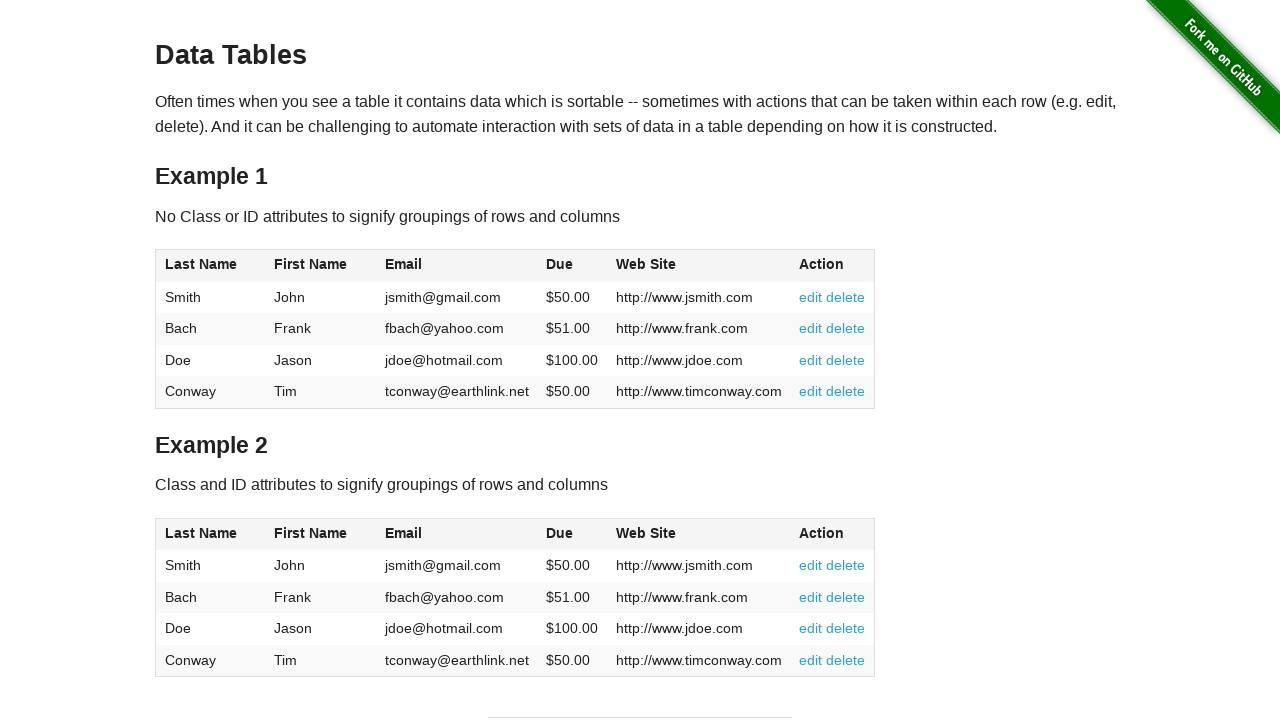

Clicked Due column header in table 2 to sort at (560, 533) on #table2 thead .dues
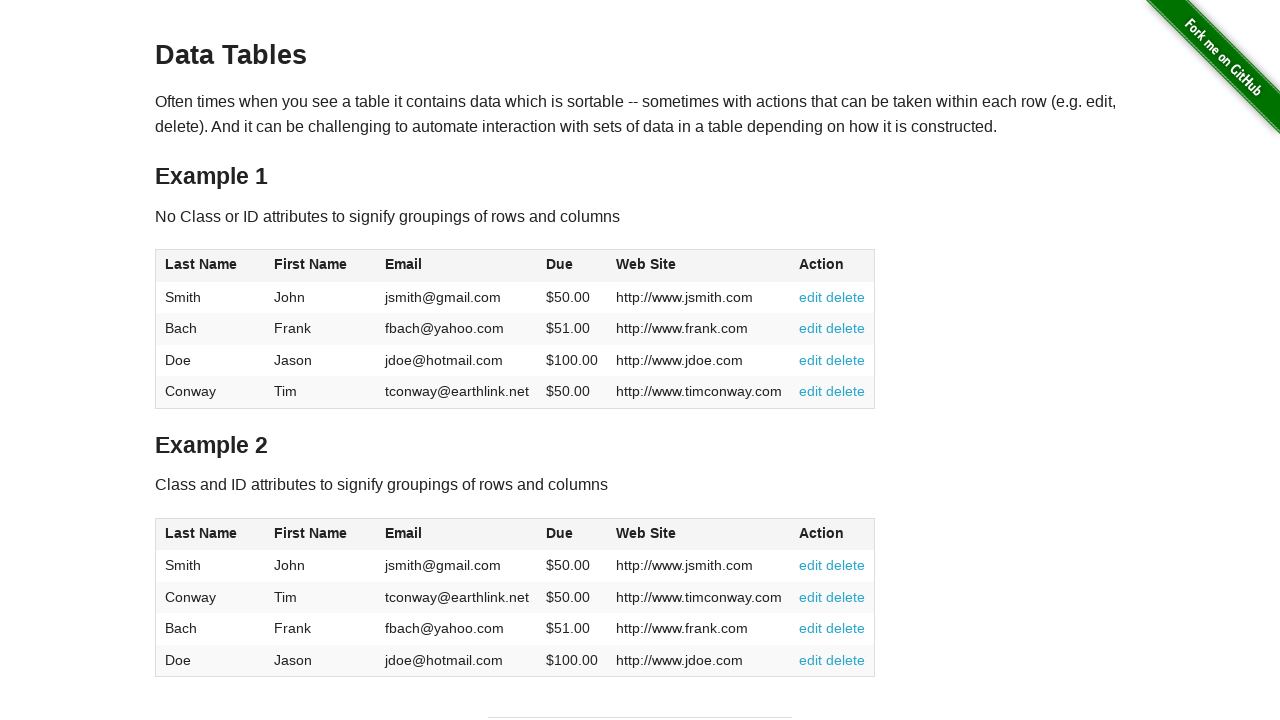

Table updated after sorting by Due column
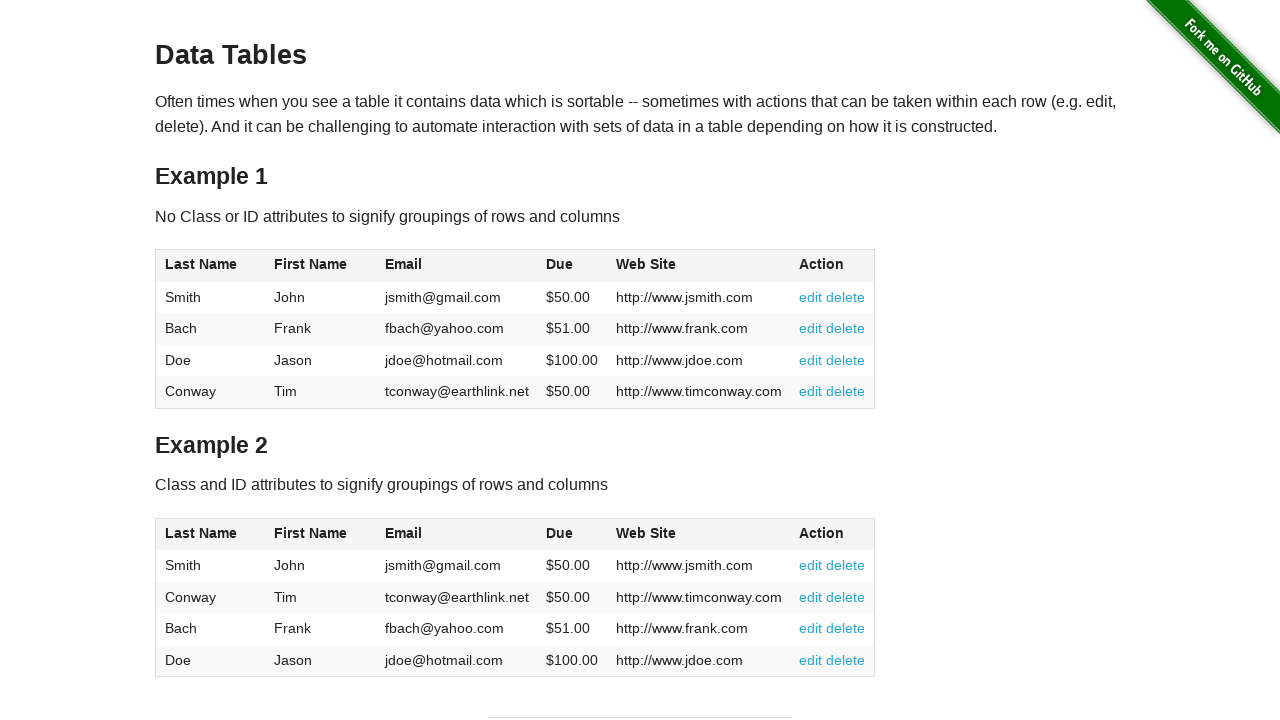

Retrieved all Due column cells from table 2
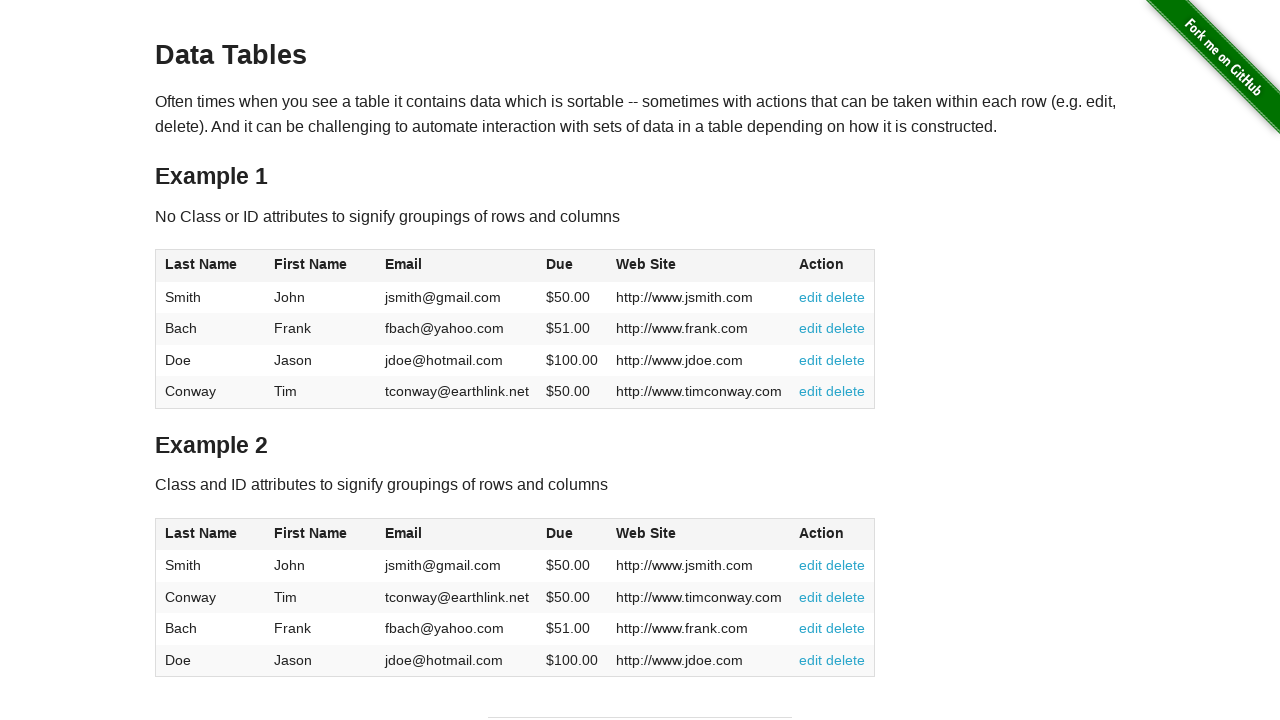

Extracted and converted Due values to floats: [50.0, 50.0, 51.0, 100.0]
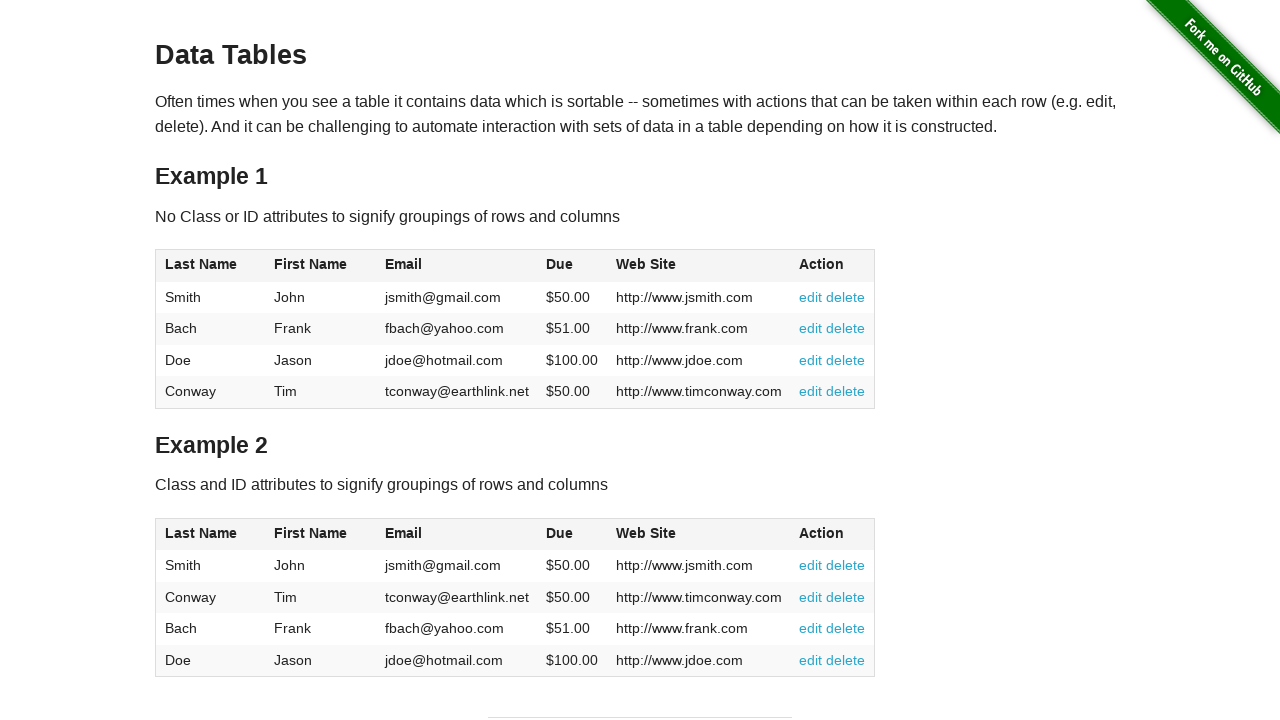

Verified Due column is sorted in ascending order
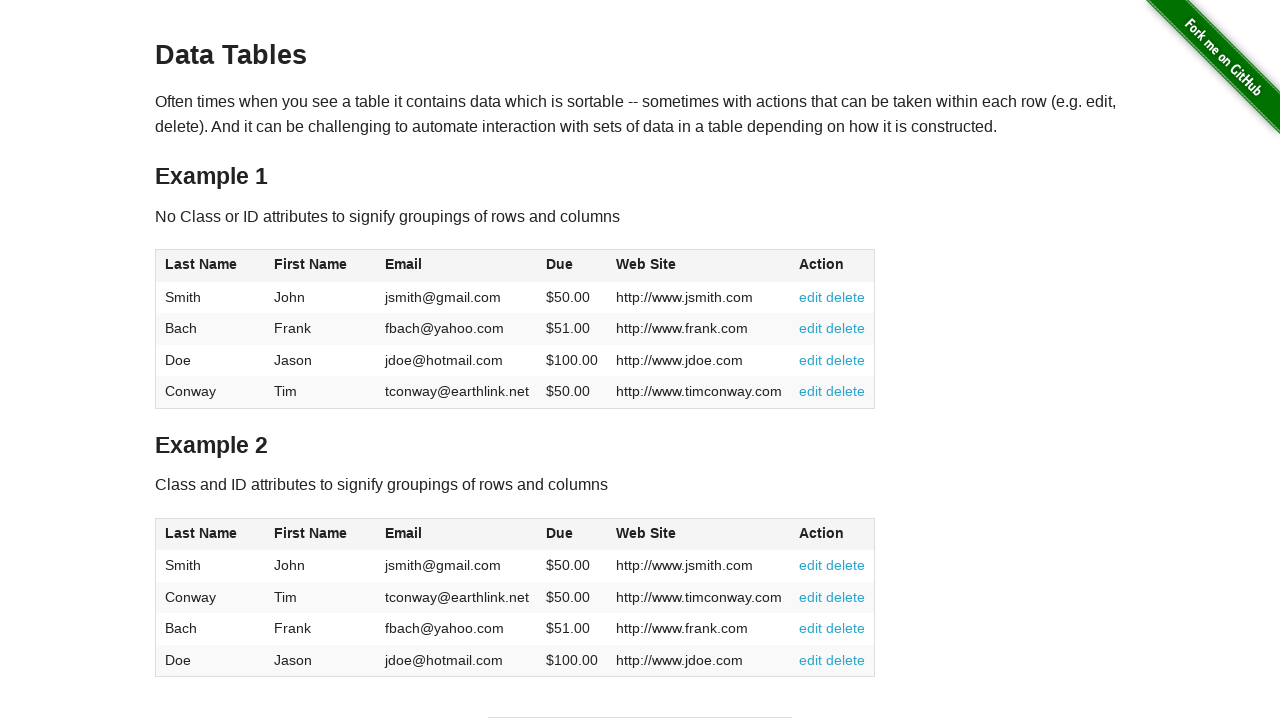

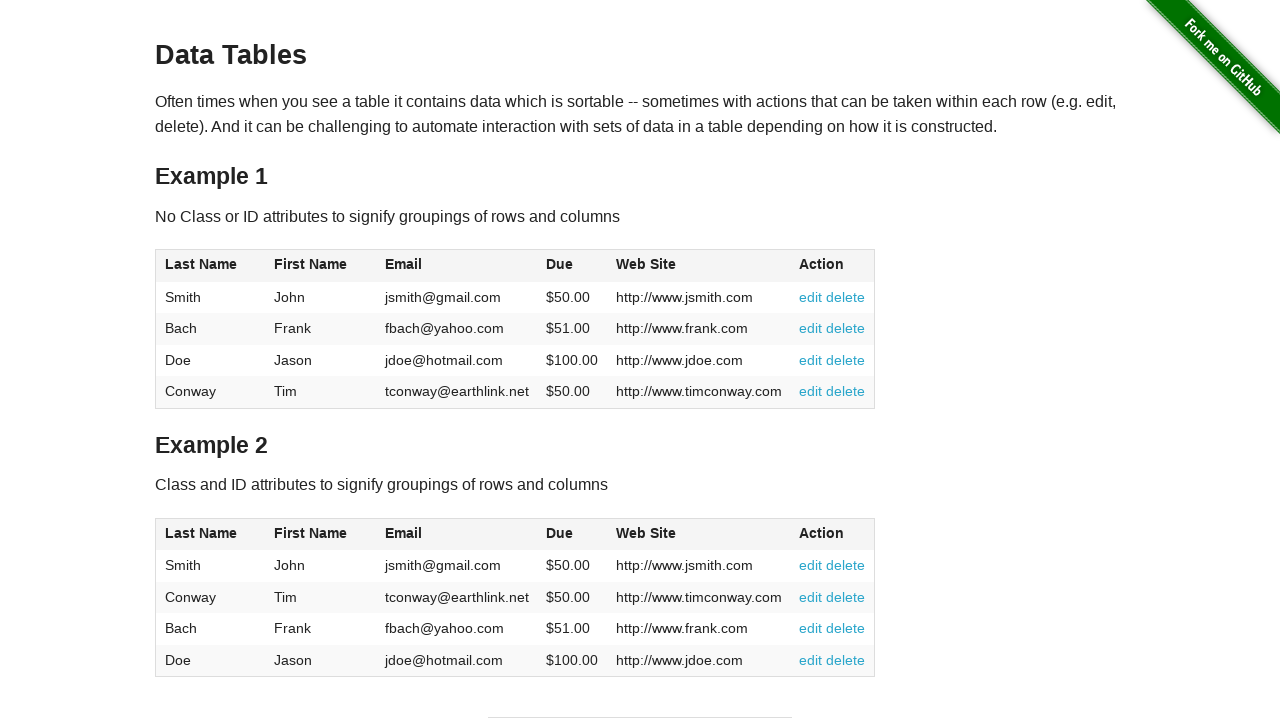